Tests various mouse and keyboard interaction events on a demo page including double-click, right-click, mouse hover, and keyboard navigation

Starting URL: https://demoqa.com/buttons

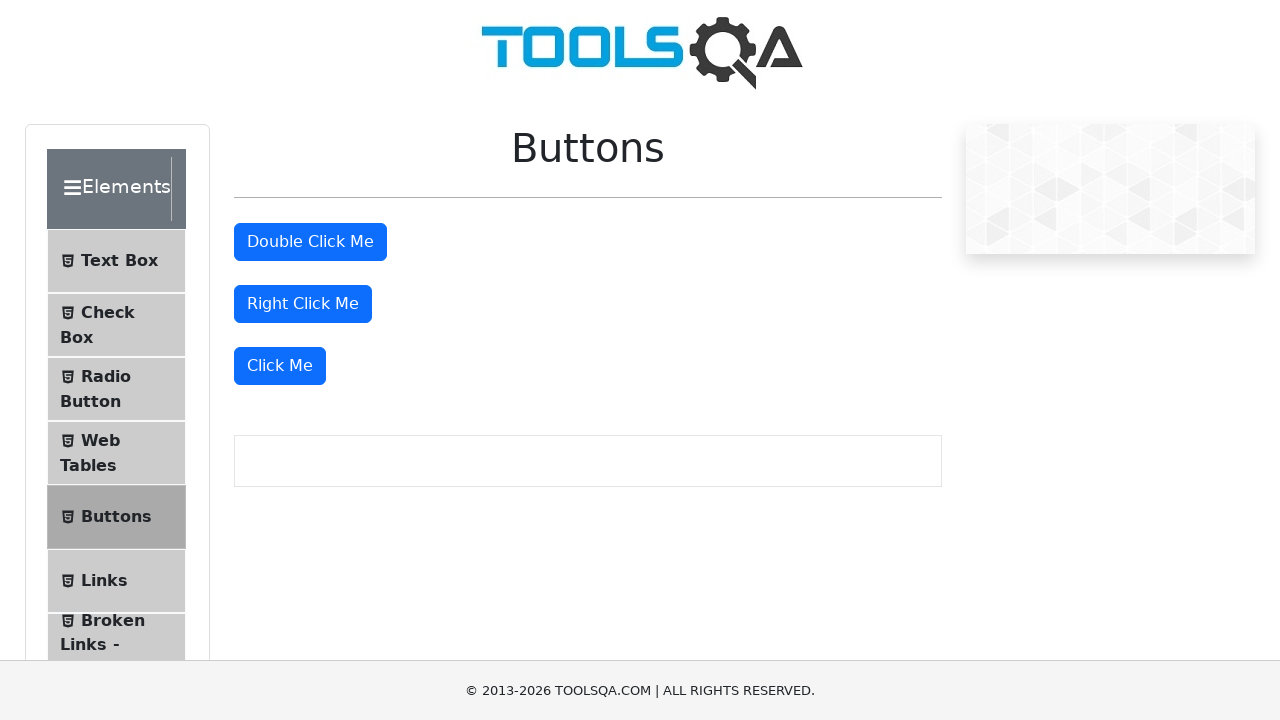

Double-clicked the double-click button at (310, 242) on #doubleClickBtn
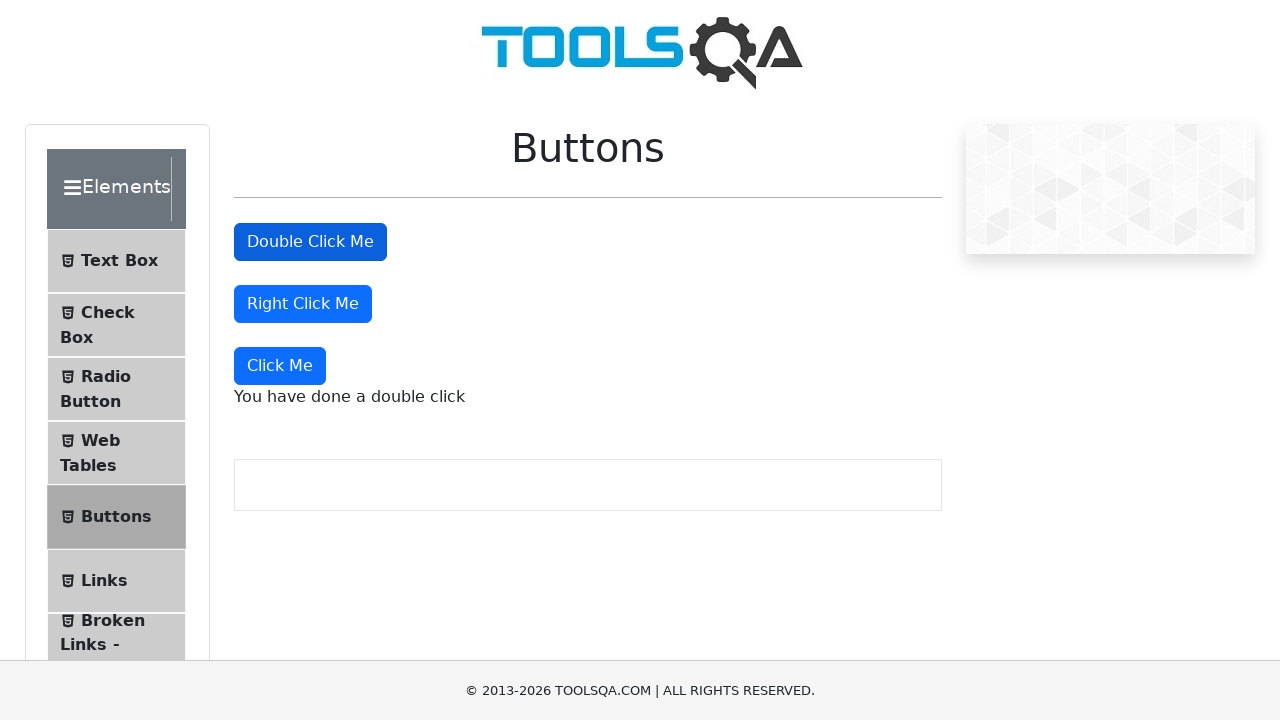

Right-clicked the right-click button at (303, 304) on #rightClickBtn
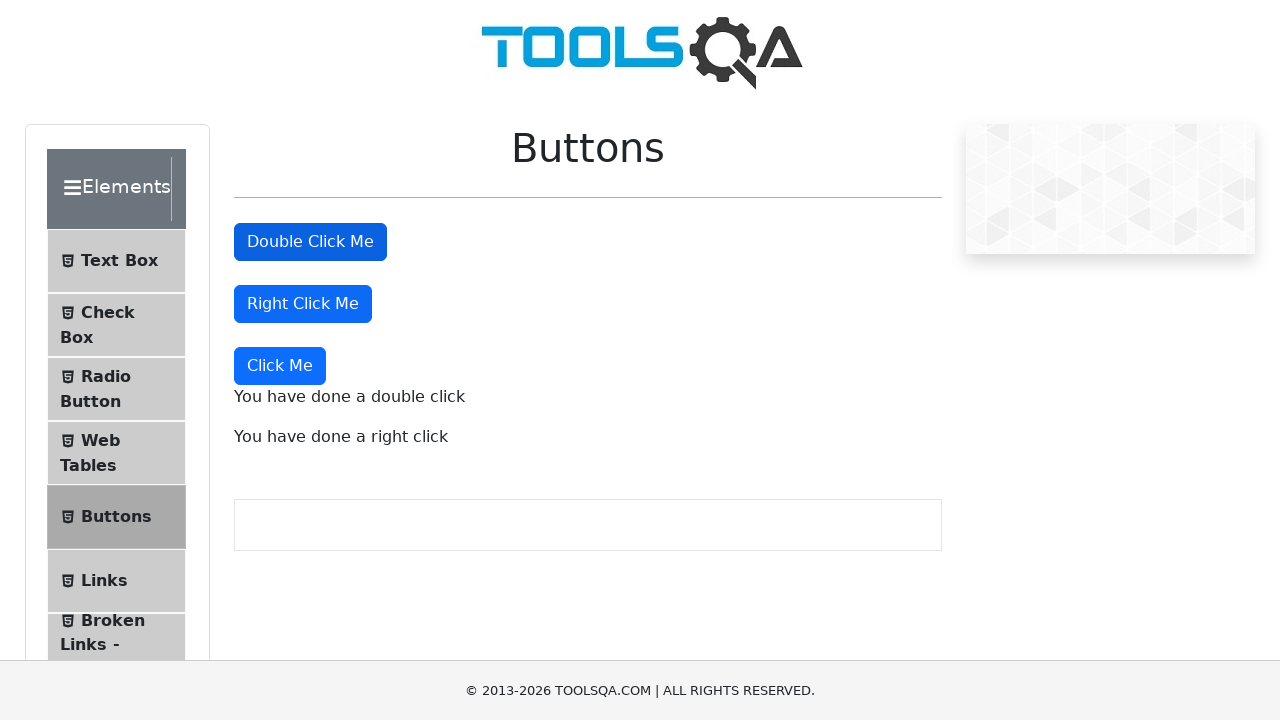

Hovered over the right-click button at (303, 304) on #rightClickBtn
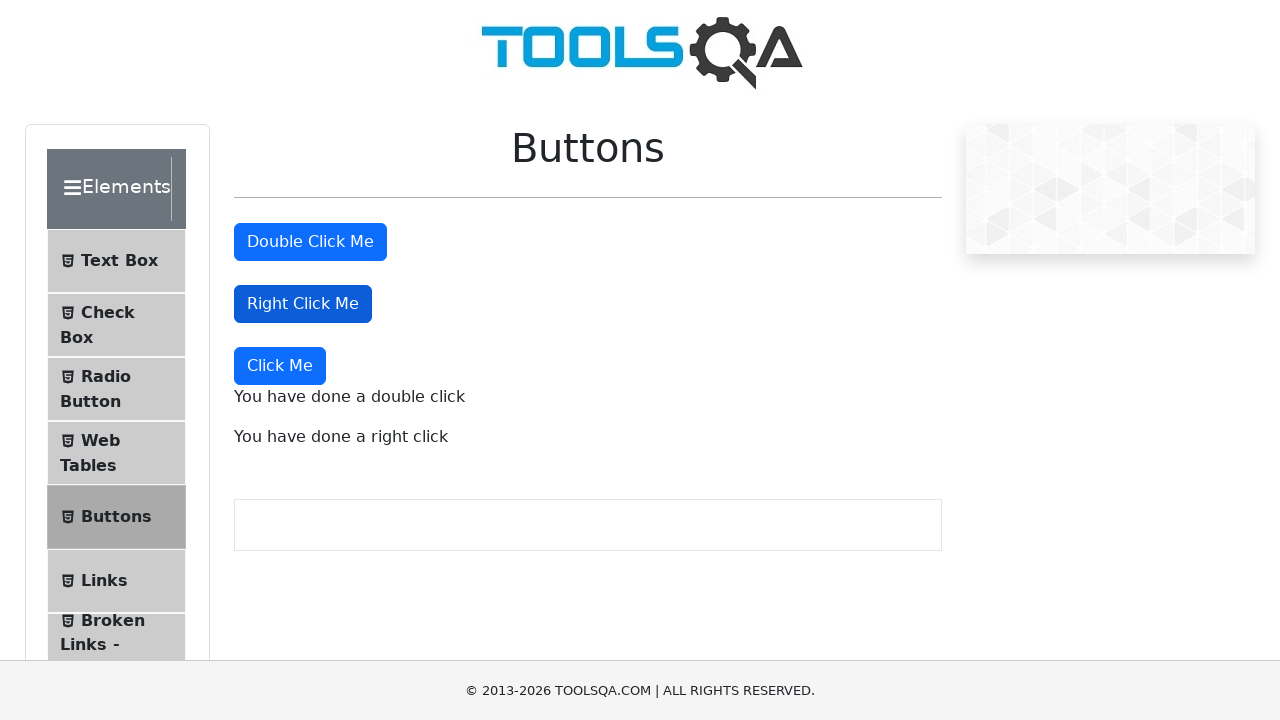

Pressed ArrowDown key for keyboard navigation
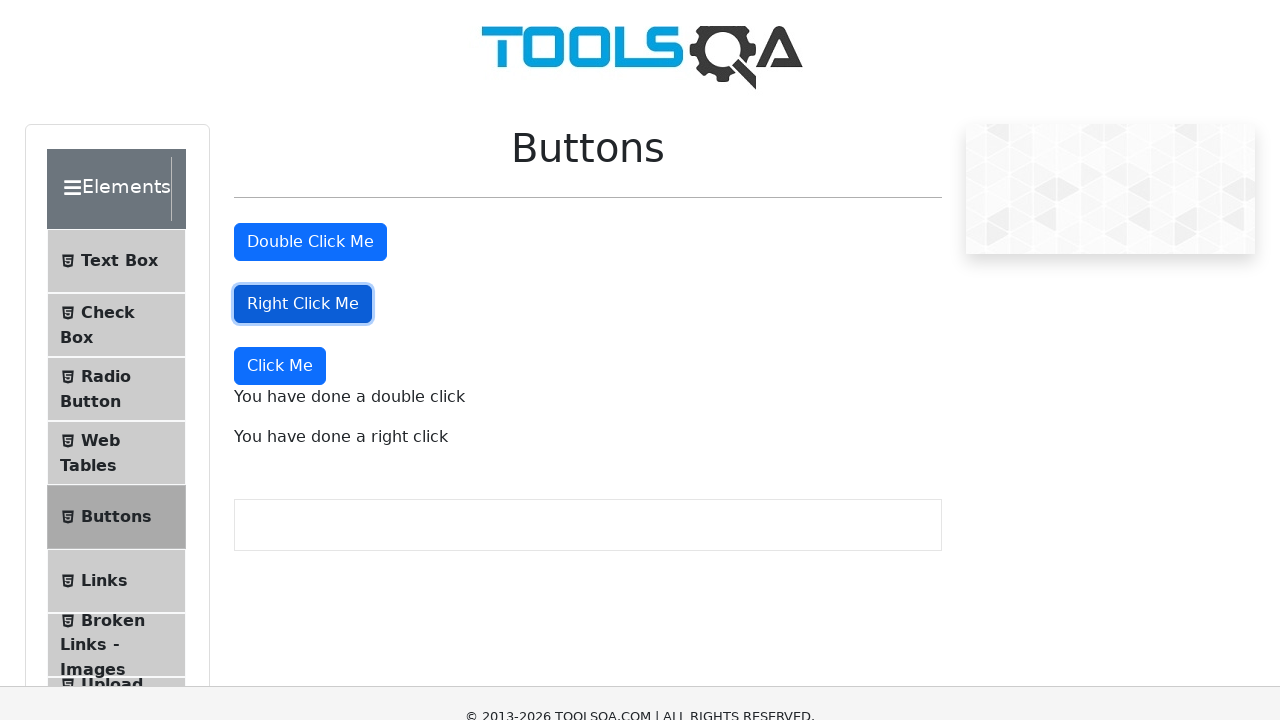

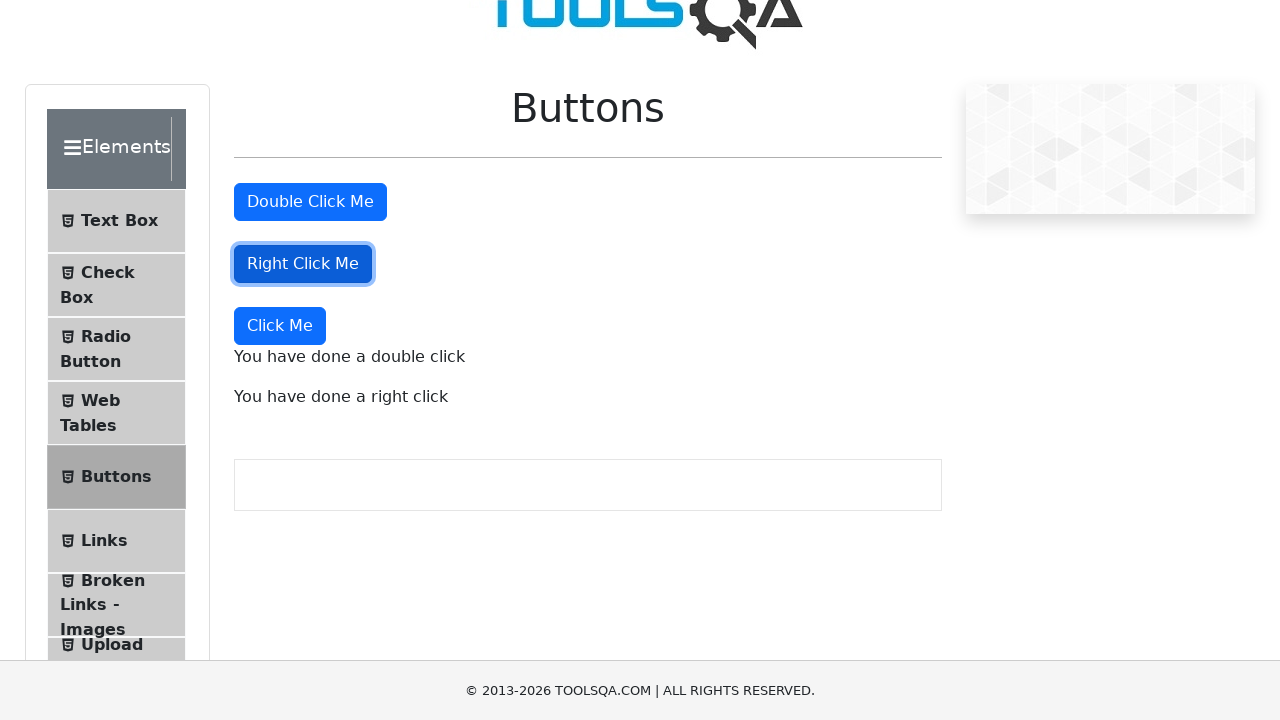